Tests navigation to the forgot password page by clicking the "Forgot password?" link on the client login page

Starting URL: https://rahulshettyacademy.com/client

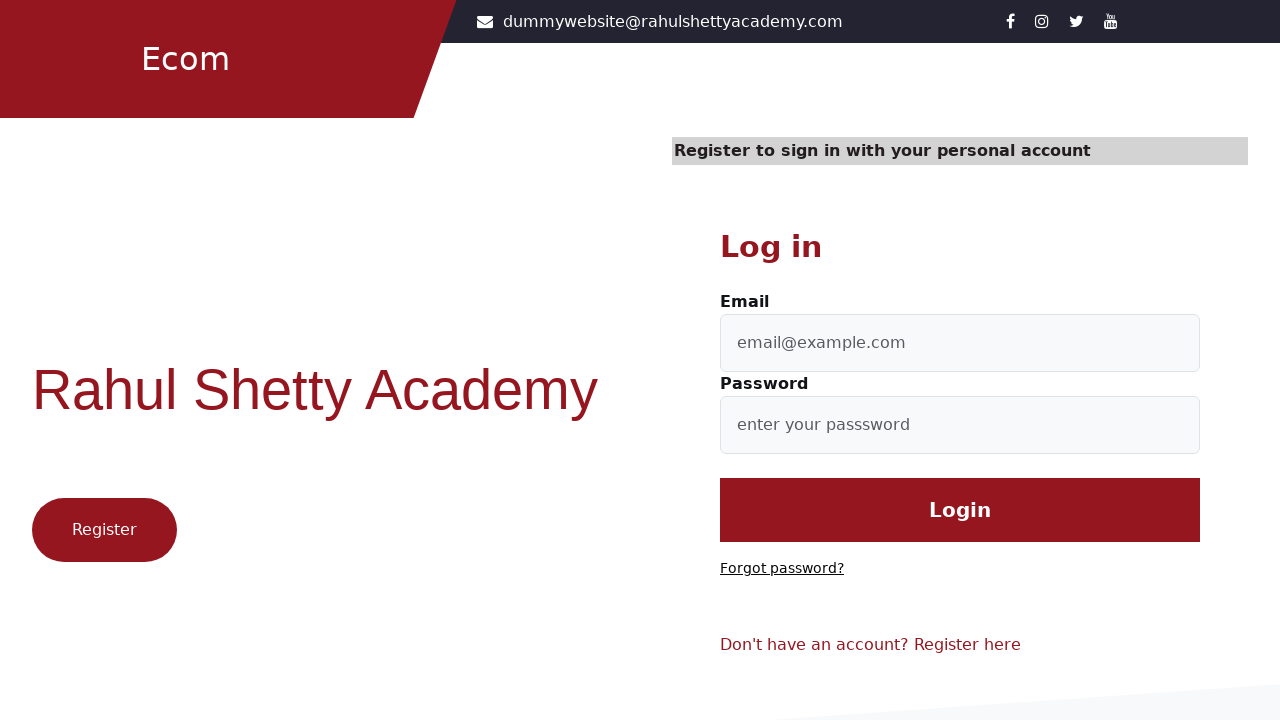

Clicked 'Forgot password?' link on client login page at (782, 569) on text=Forgot password?
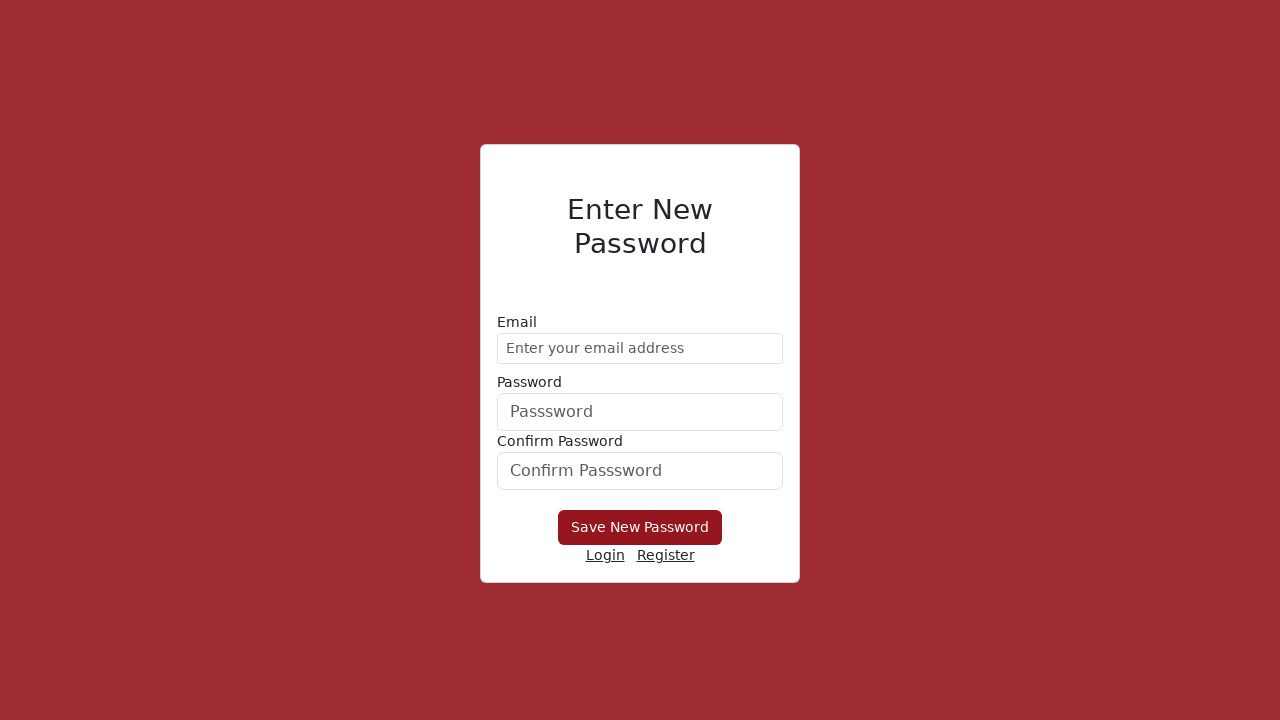

Forgot password page loaded successfully
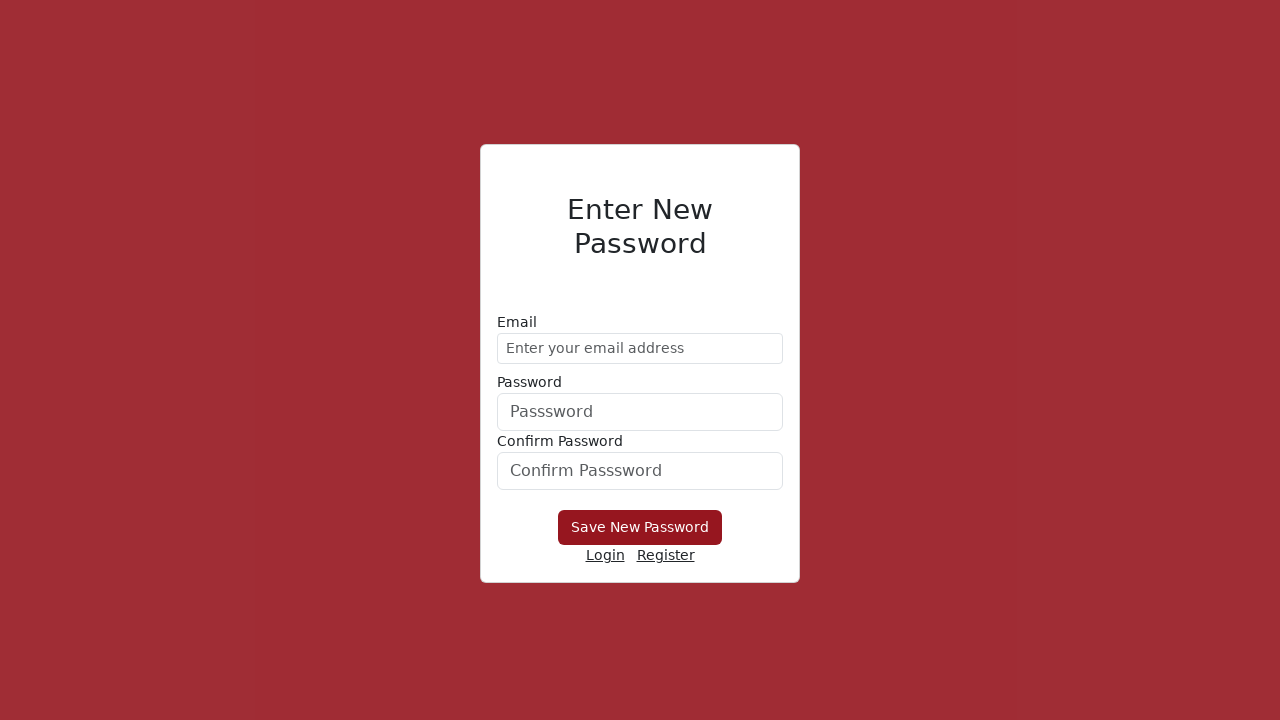

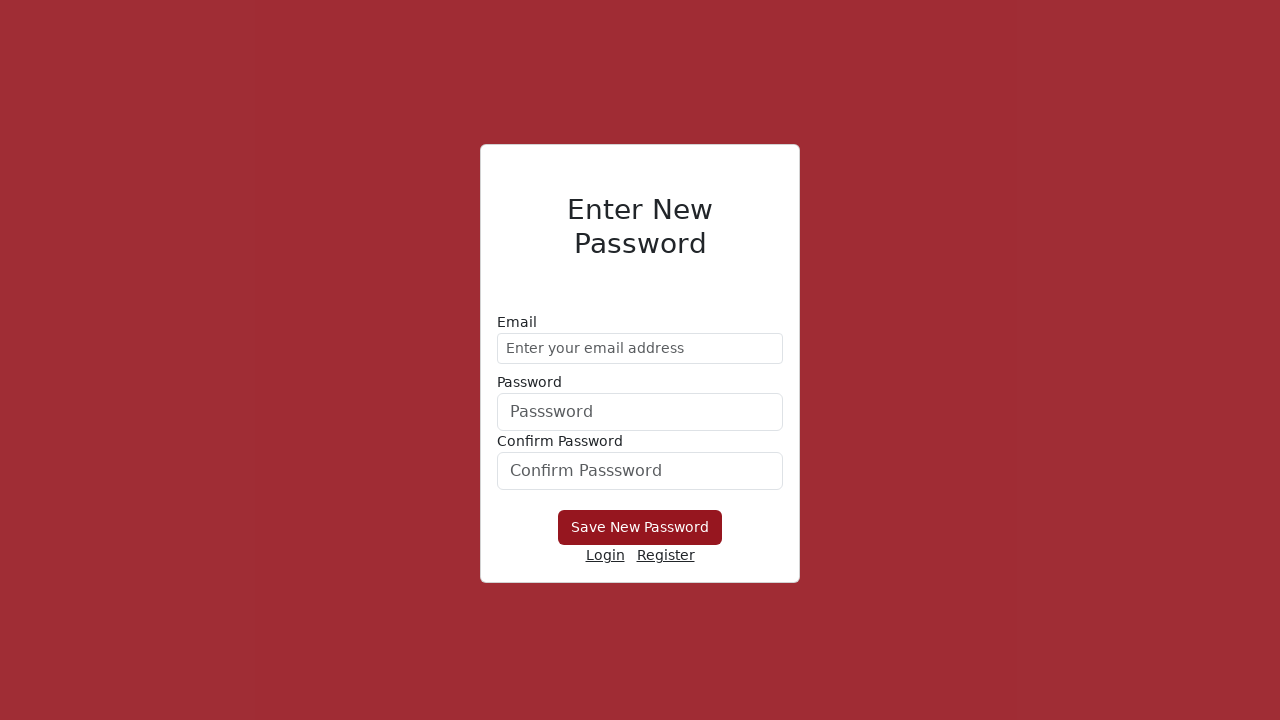